Tests drag and drop functionality on jQuery UI demo page by dragging an element and dropping it onto a target area within an iframe

Starting URL: https://jqueryui.com/droppable/

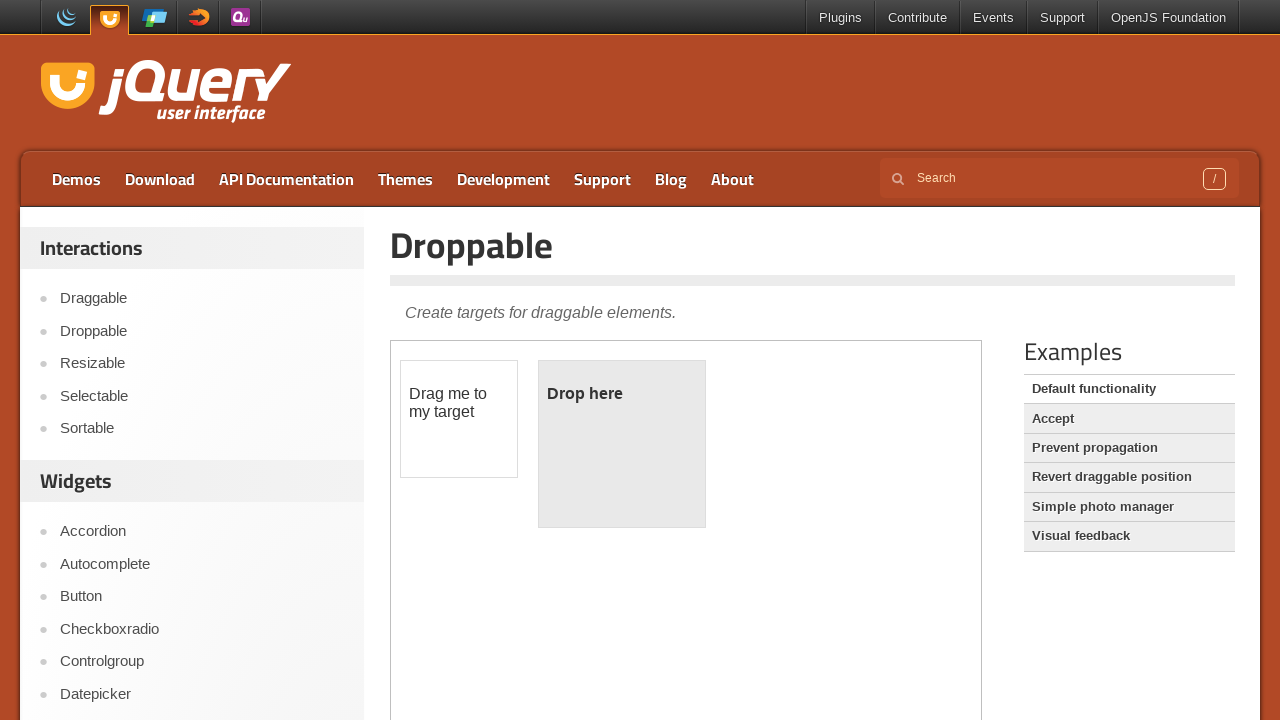

Located the iframe containing drag and drop elements
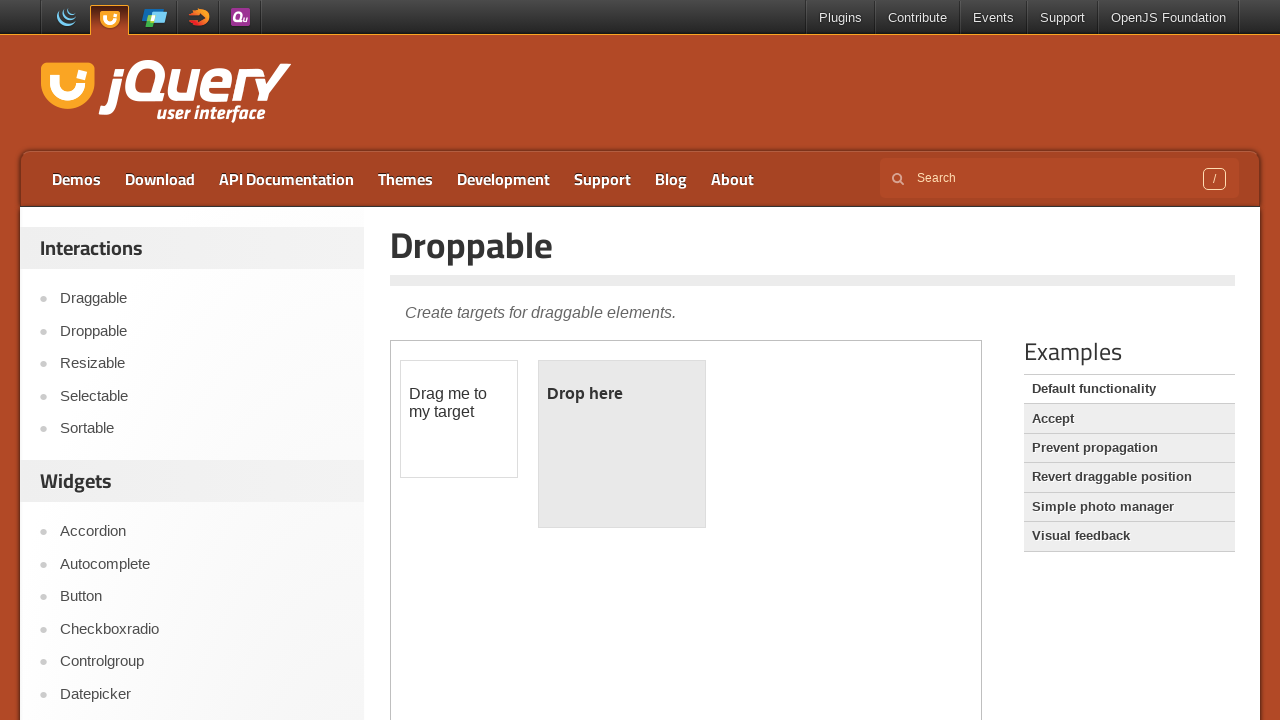

Located the draggable element with id 'draggable'
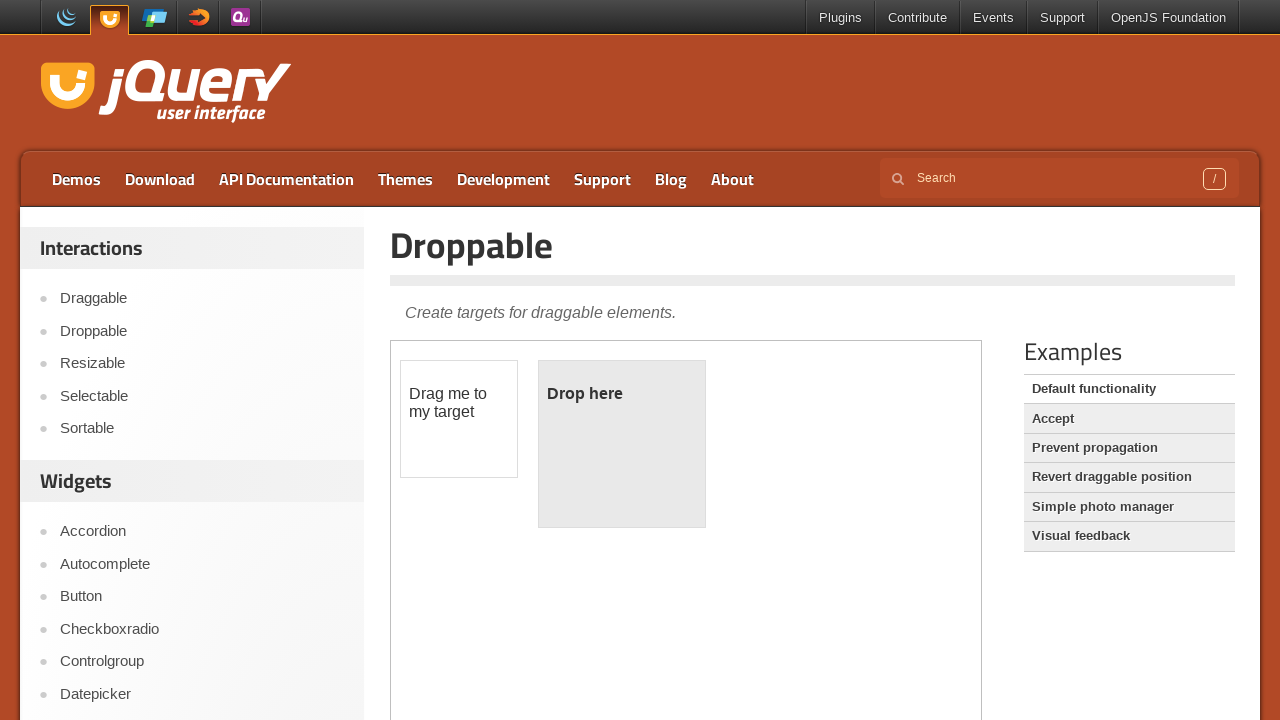

Located the droppable target element with id 'droppable'
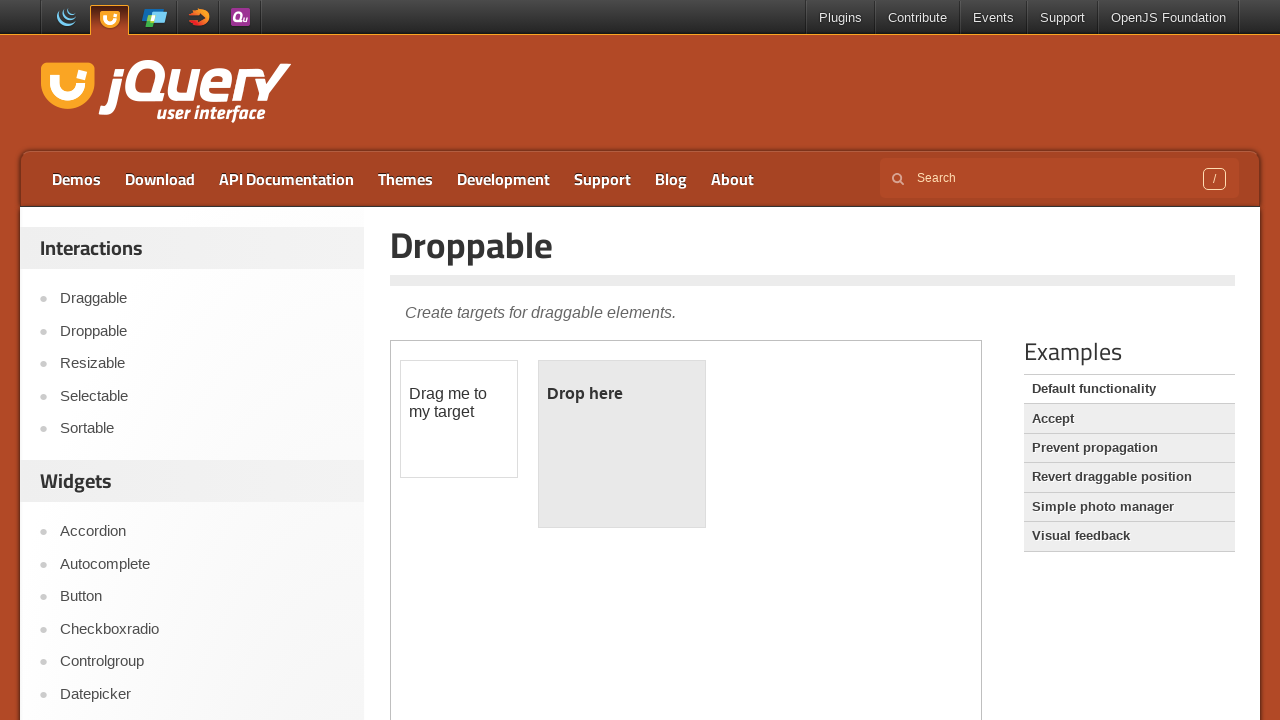

Dragged the draggable element onto the droppable target at (622, 444)
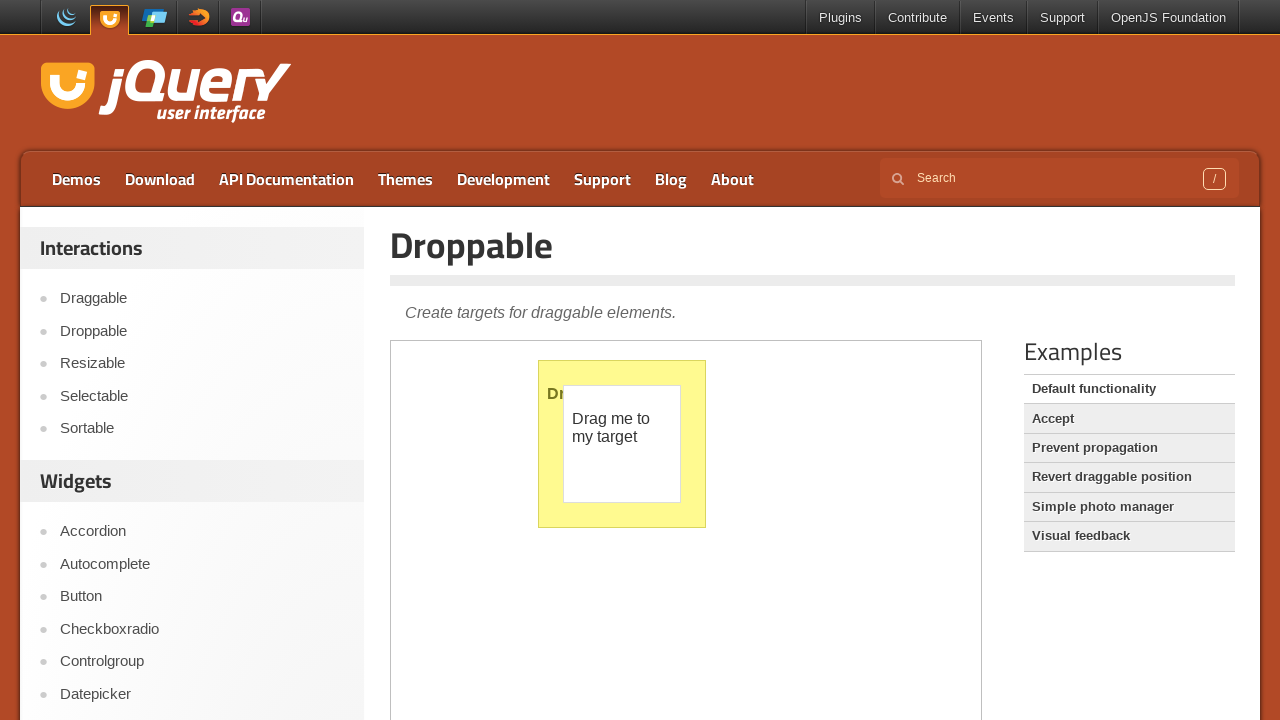

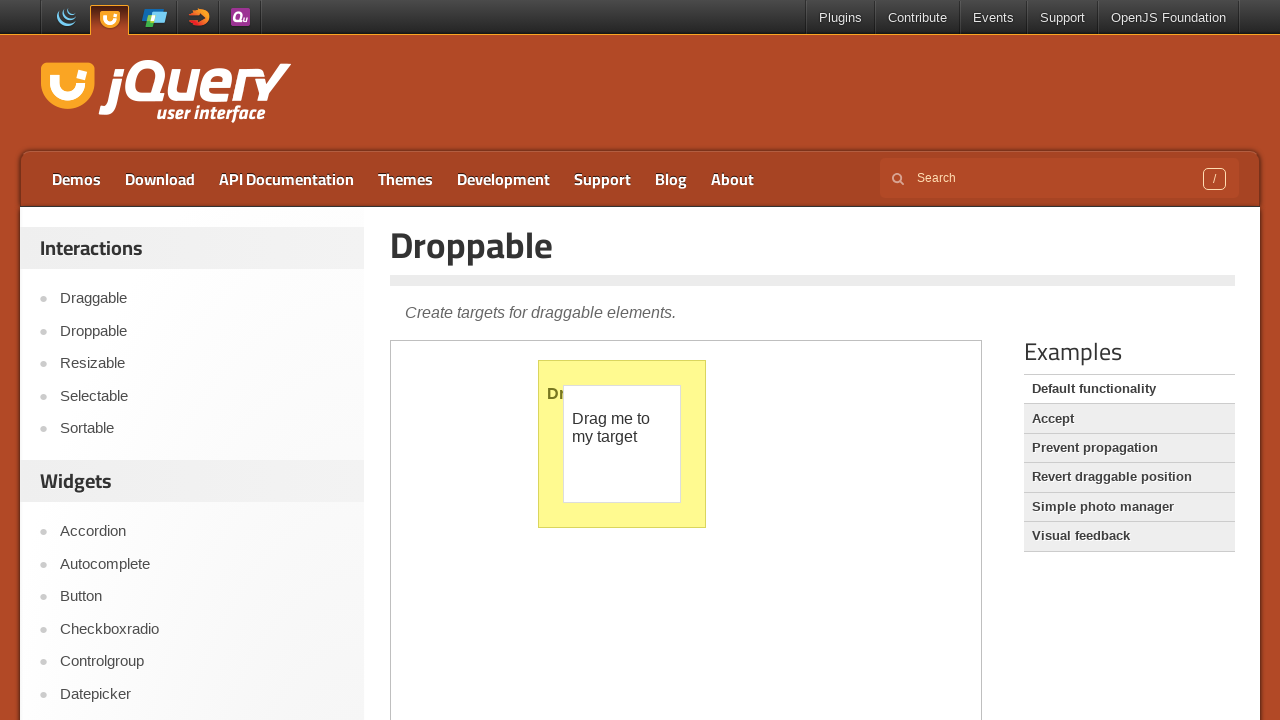